Tests login form validation with valid username and empty password, verifying password field validation

Starting URL: https://claruswaysda.github.io/signIn.html

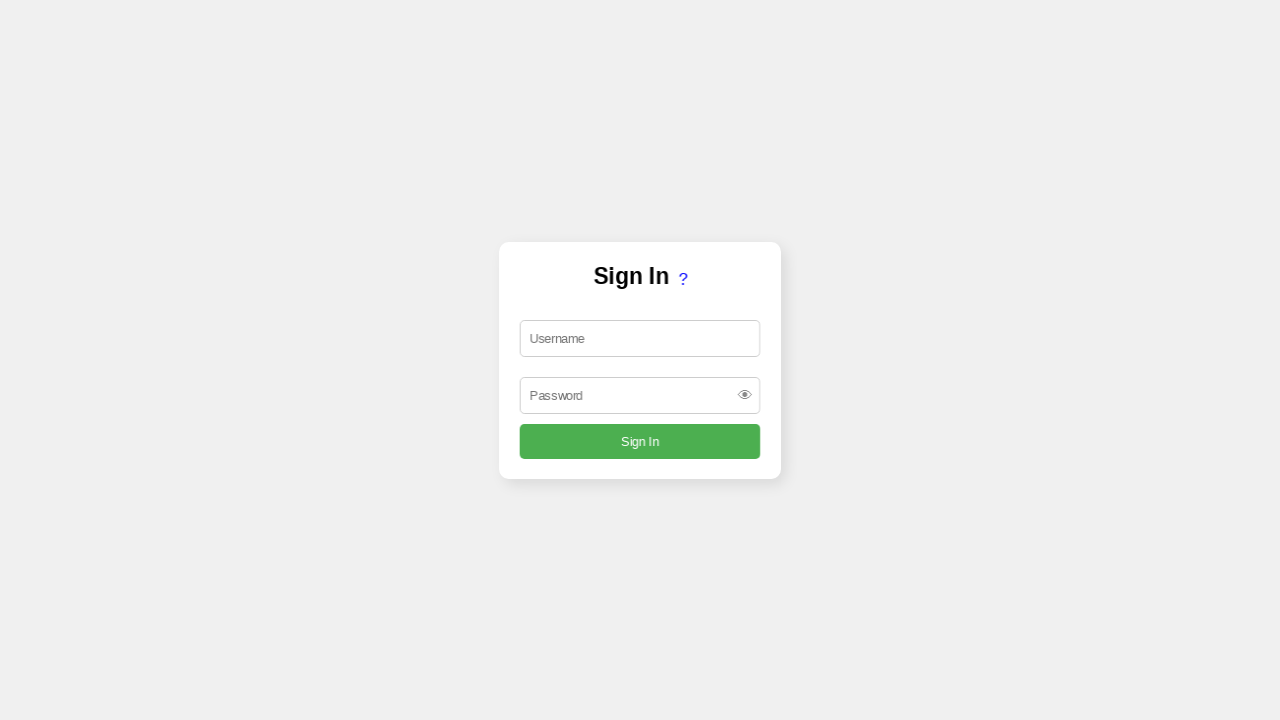

Filled username field with 'admin' on #username
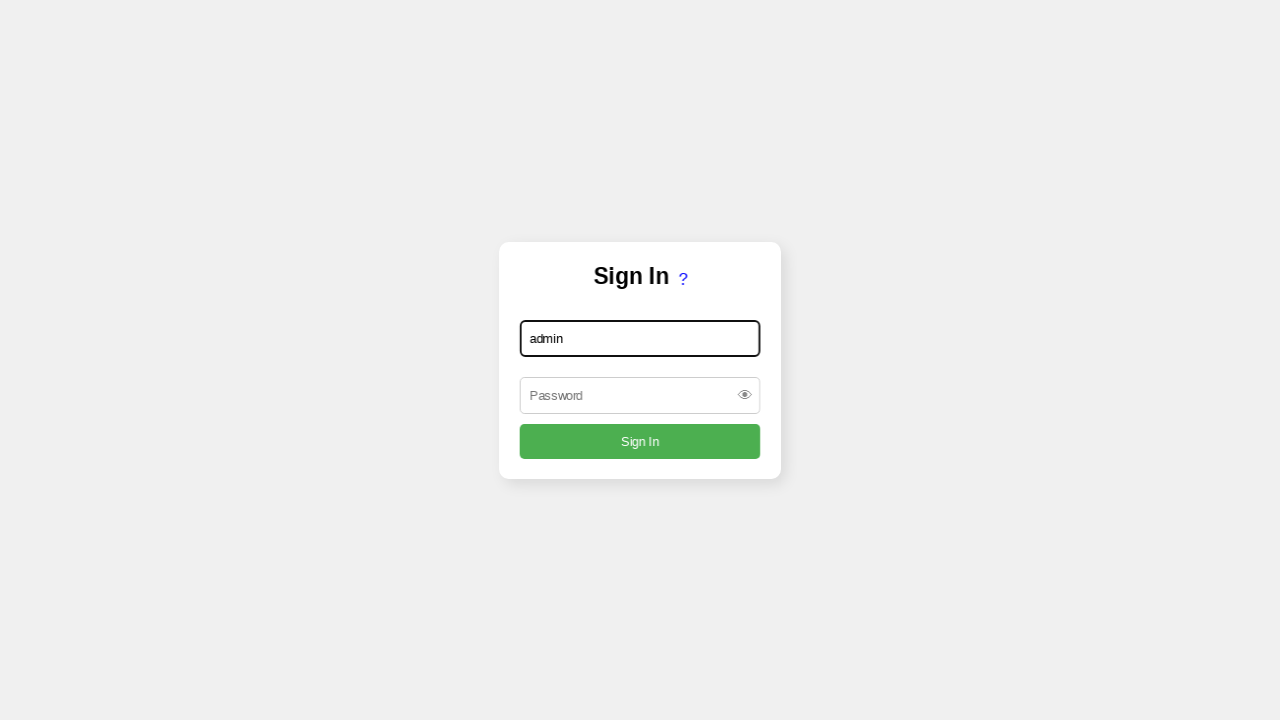

Cleared password field and left it empty on #password
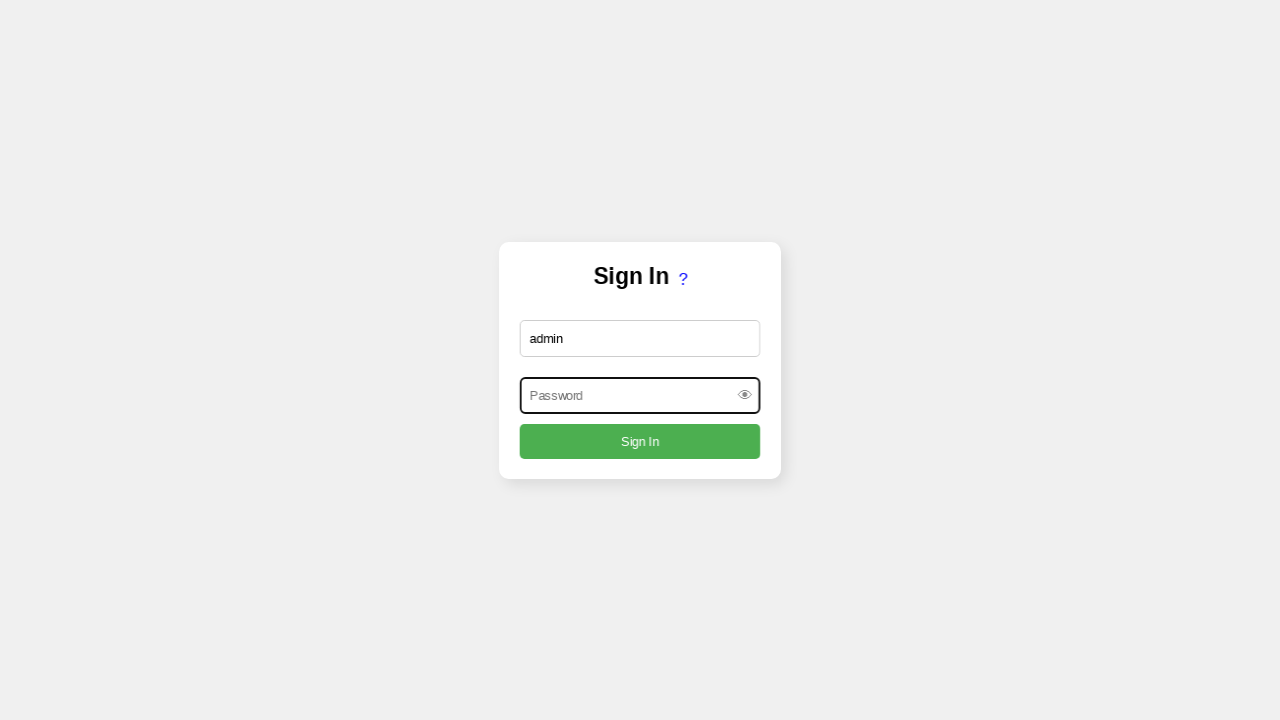

Clicked submit button to attempt login at (640, 441) on input[type='submit']
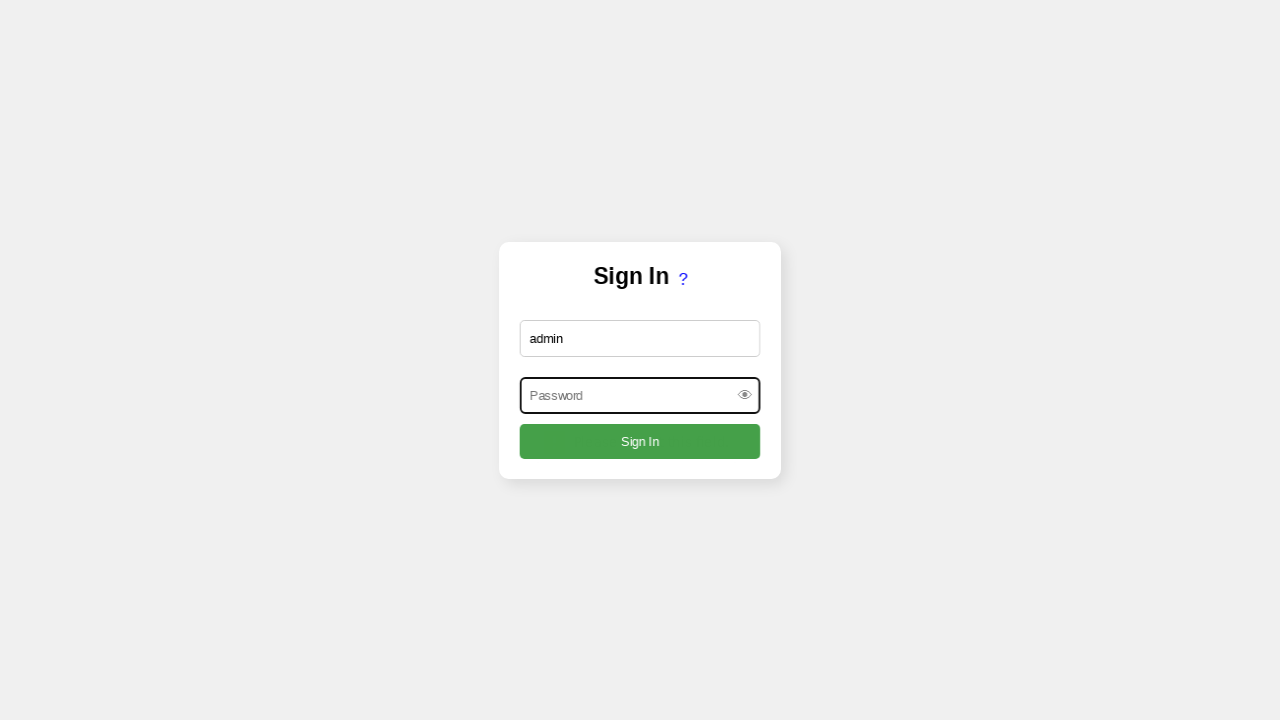

Waited for password field validation response
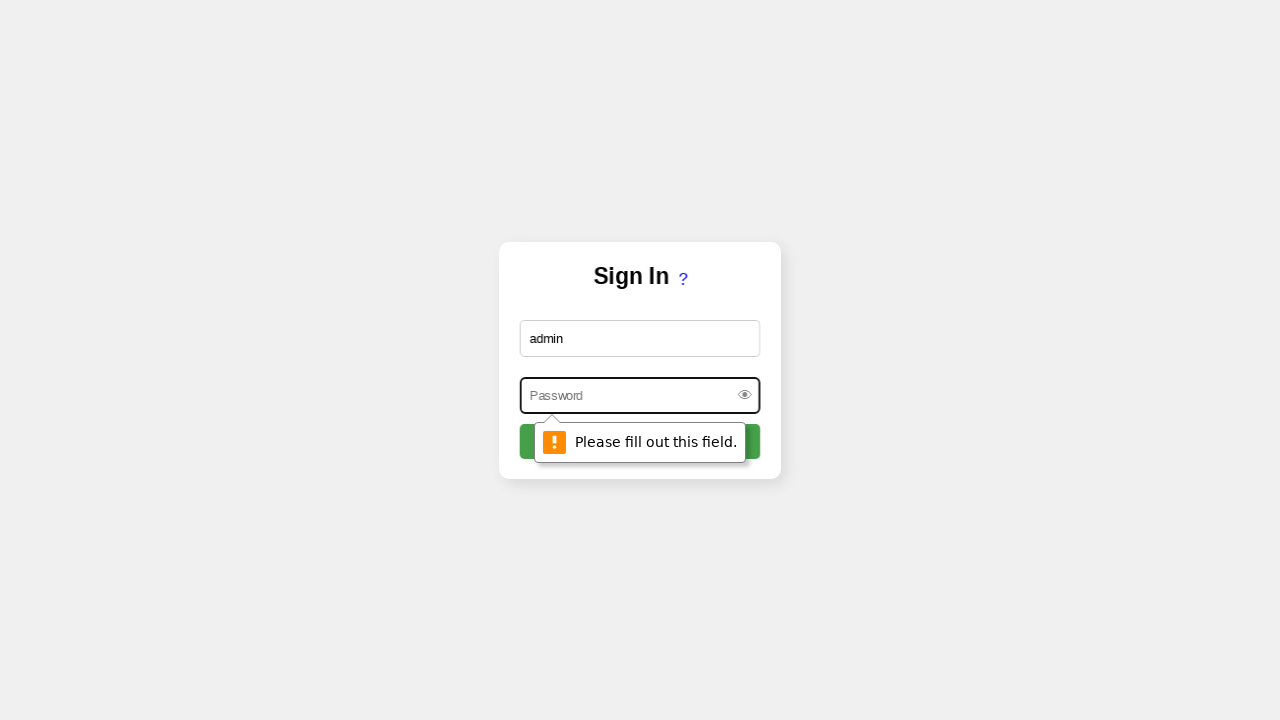

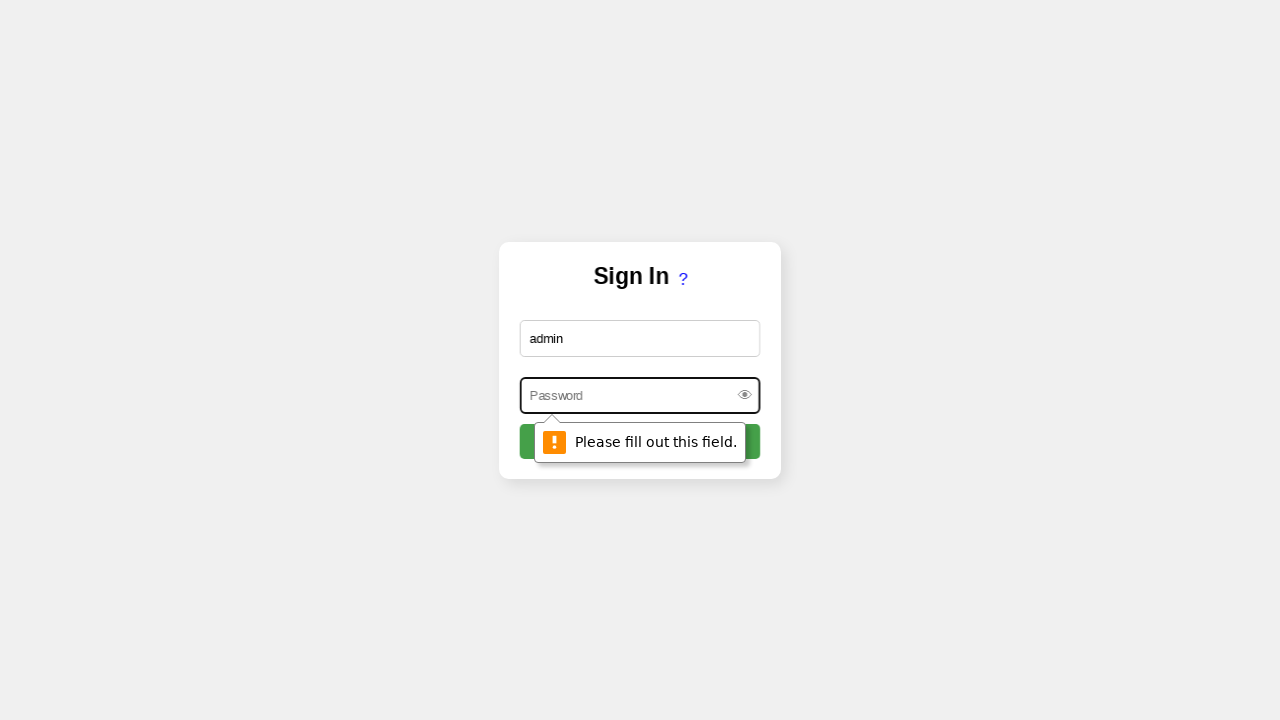